Verifies the visibility of navigation menu items and categories on the demoblaze website, checking for Home, About us, Laptops, Phones, Monitors, and the logo

Starting URL: https://www.demoblaze.com/

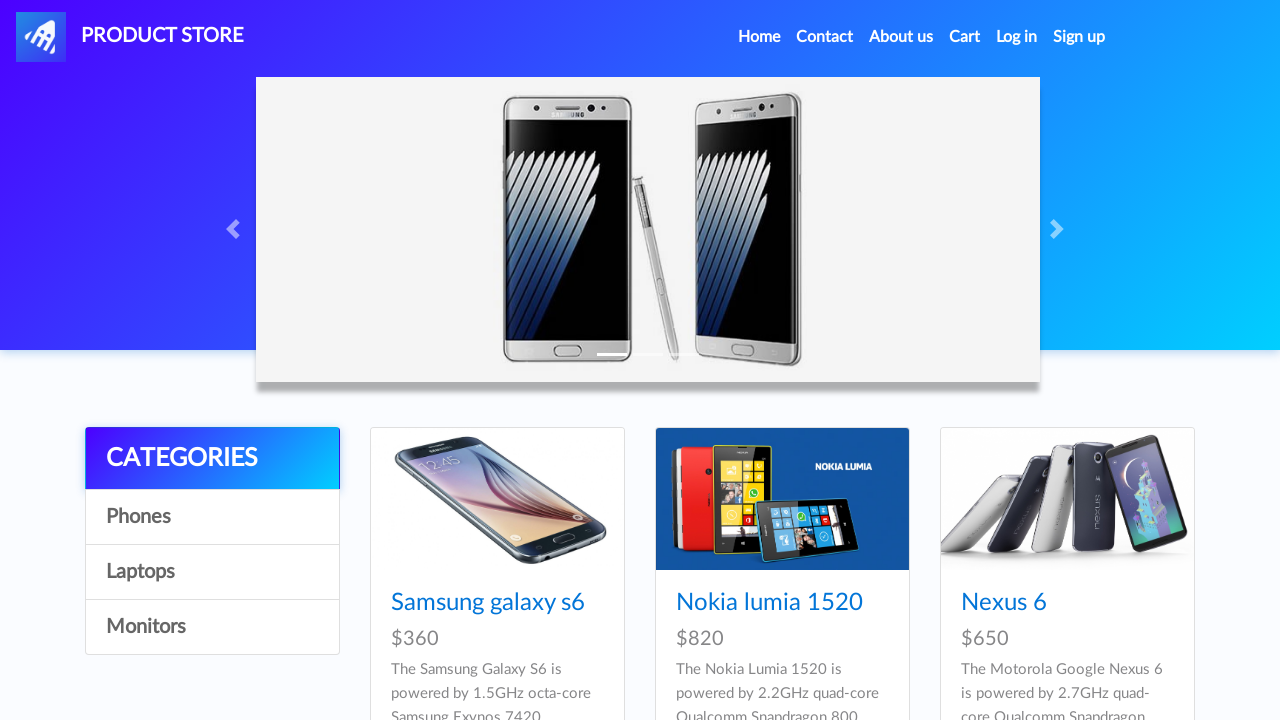

Waited for Home menu element to be visible
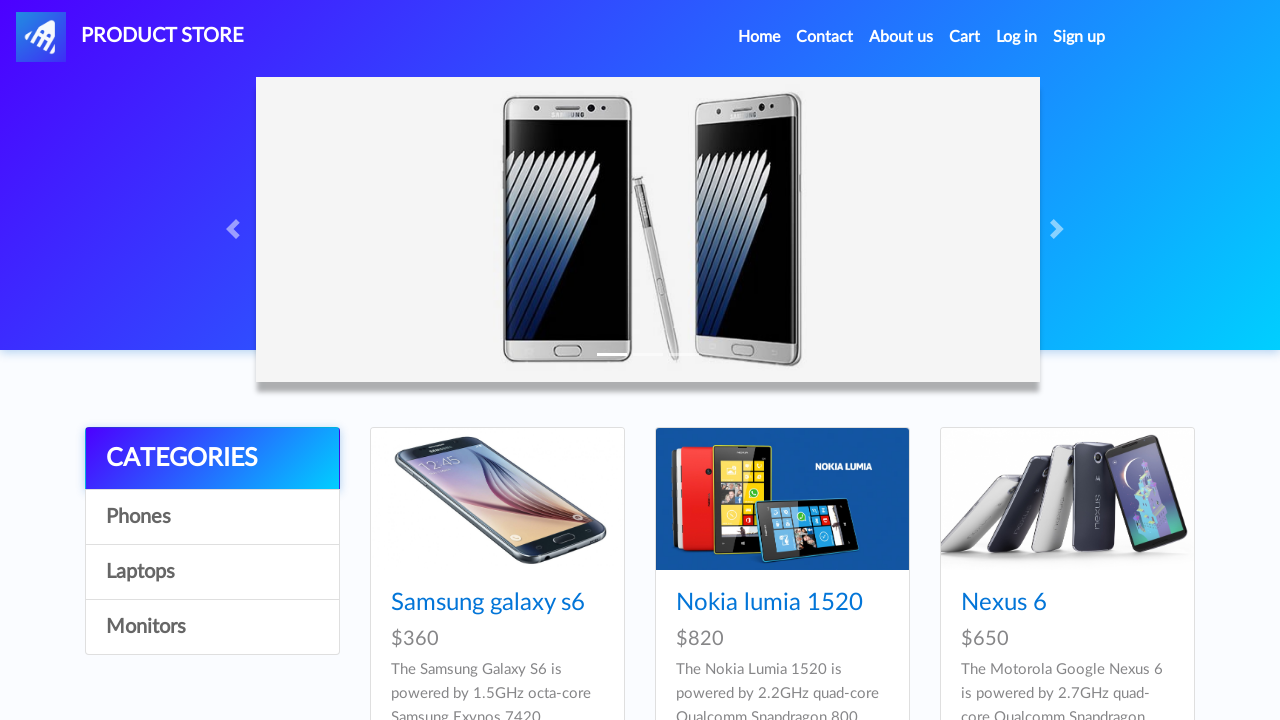

Verified Home menu is visible
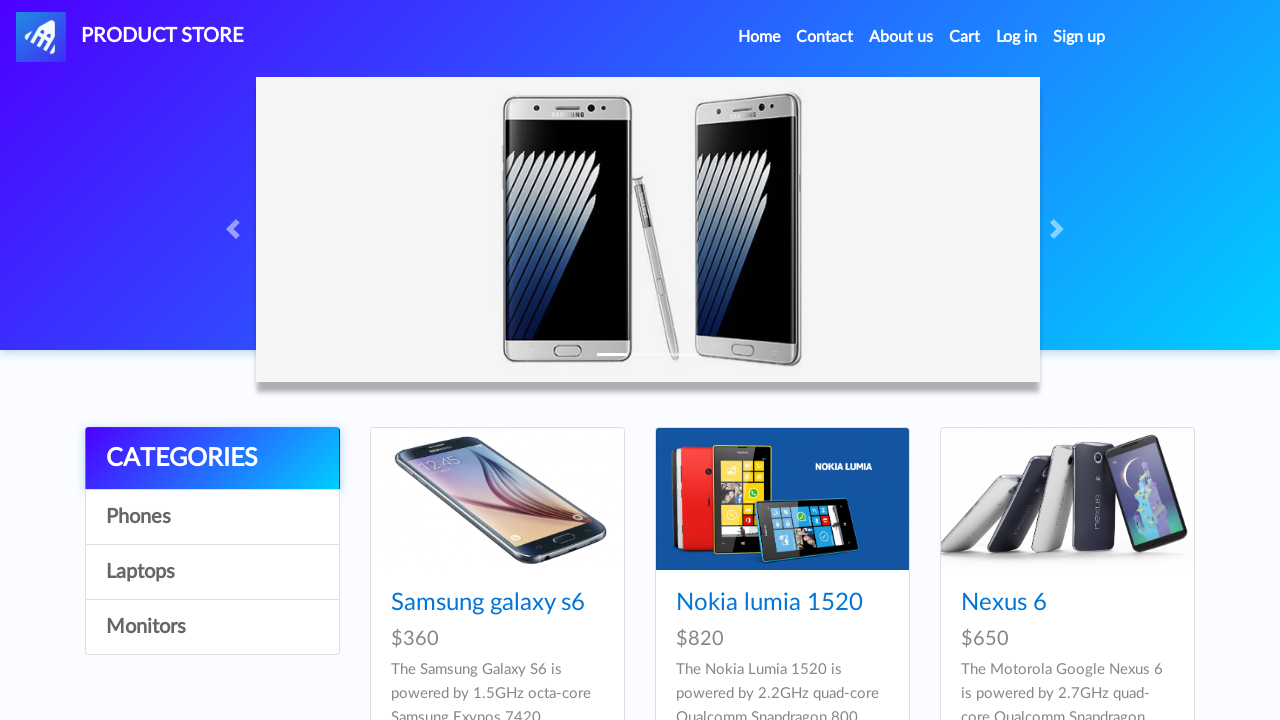

Verified About us menu is visible
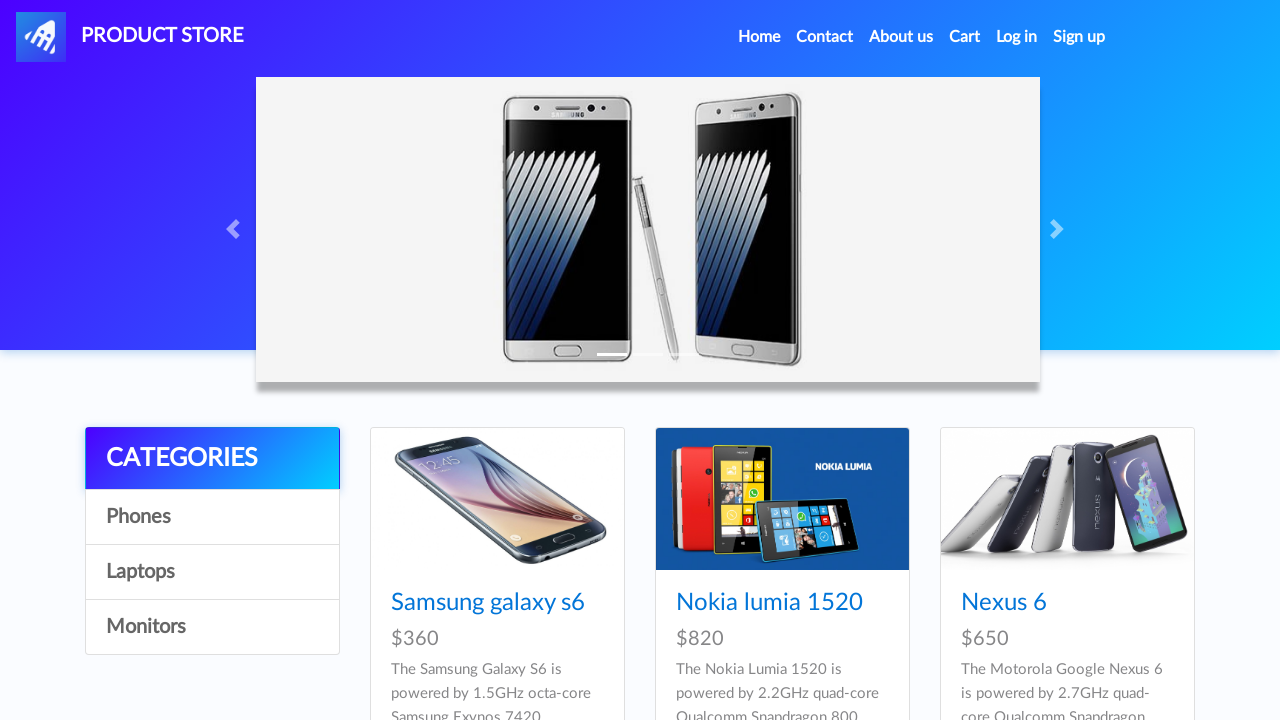

Verified Laptops category is visible
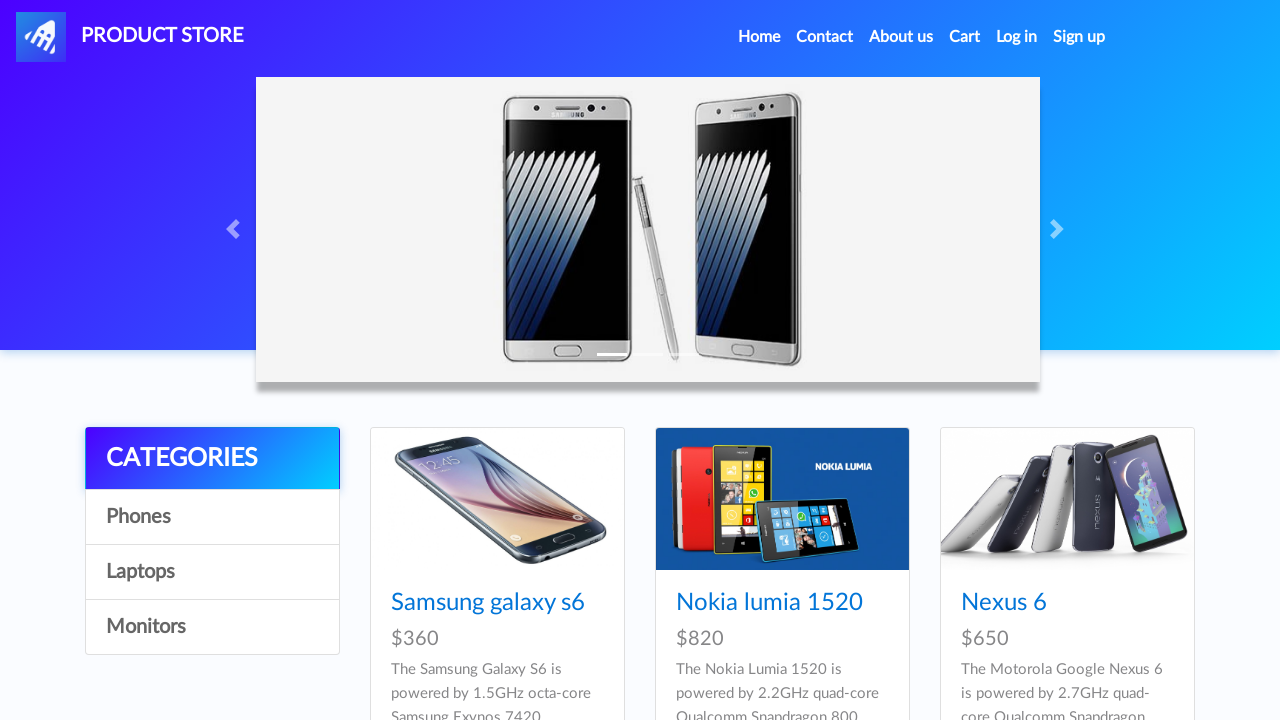

Verified Phones category is visible
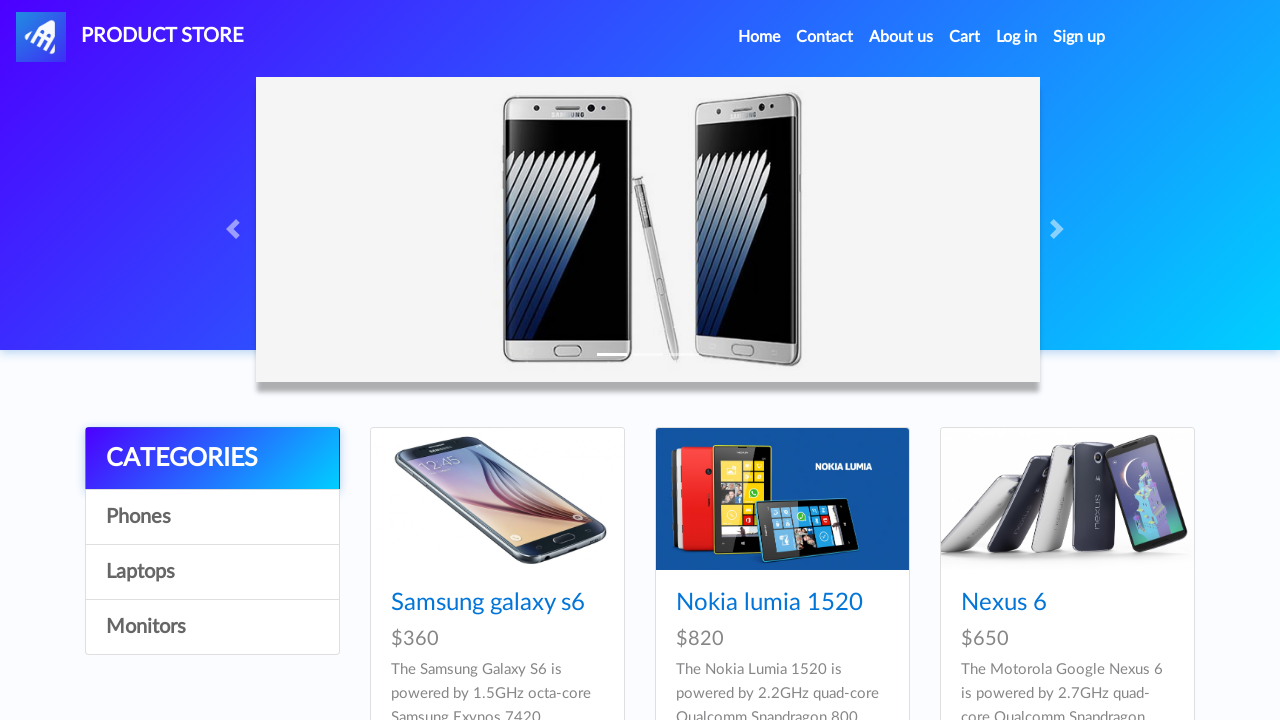

Verified Monitors category is visible
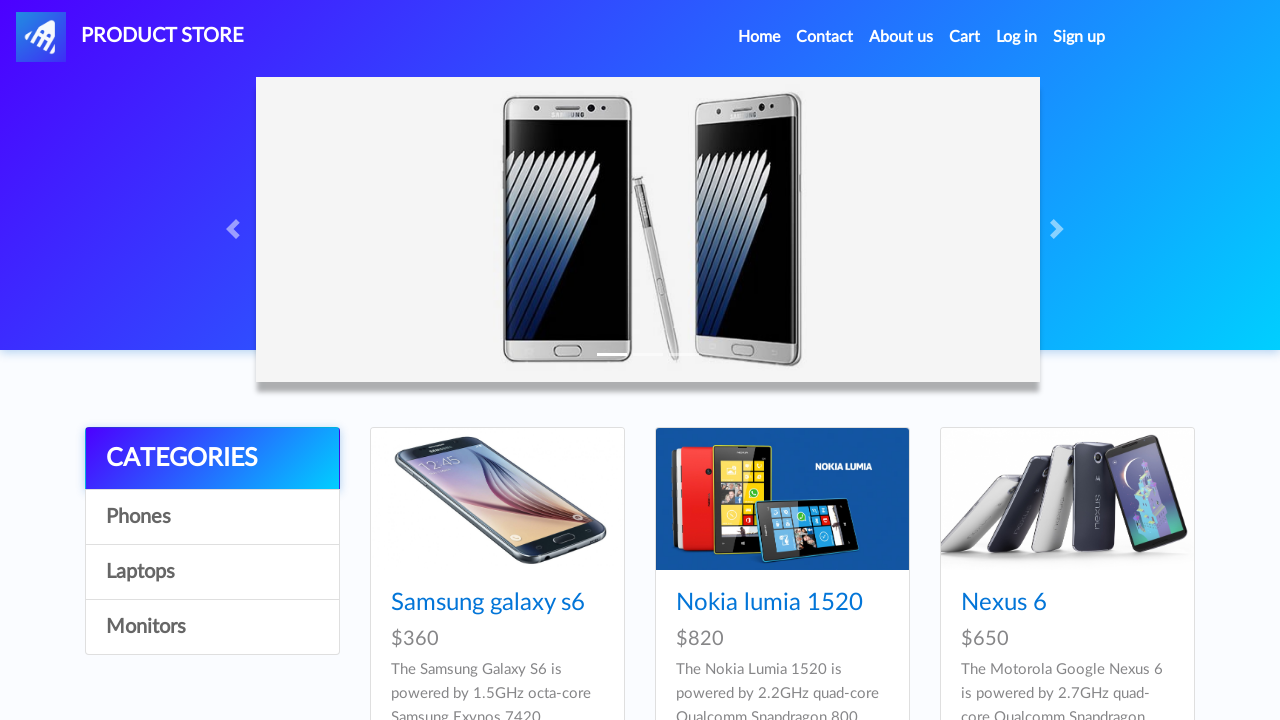

Verified demoblaze logo is visible
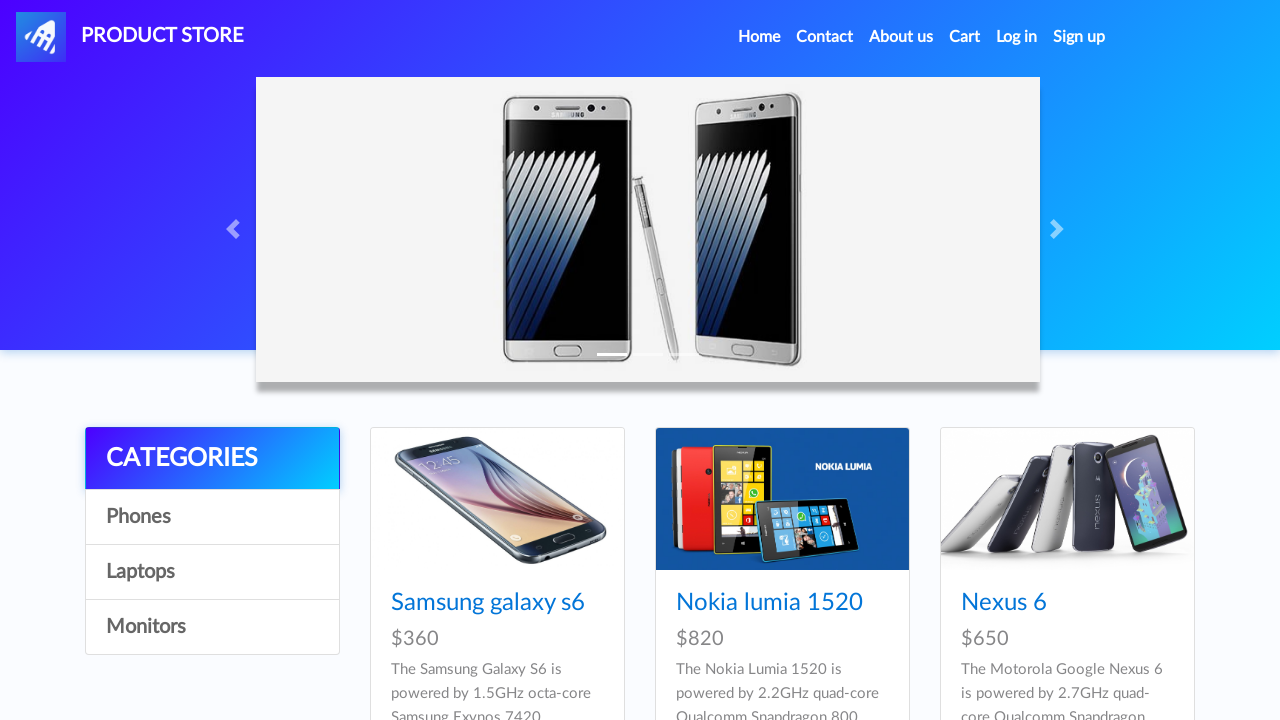

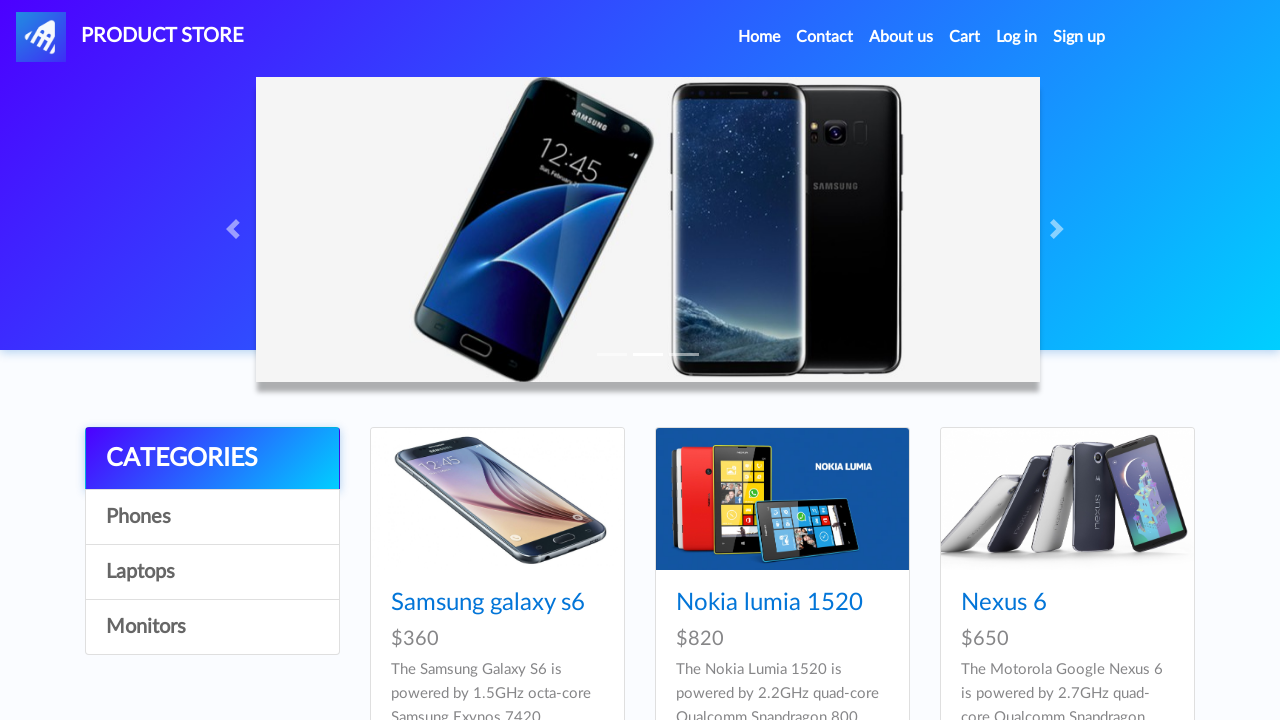